Tests browser window and tab management by opening a new tab, navigating to a sample page, verifying content, closing the tab, then opening a new window, navigating to the sample page again, verifying content, and switching back to the original window.

Starting URL: https://demoqa.com/browser-windows

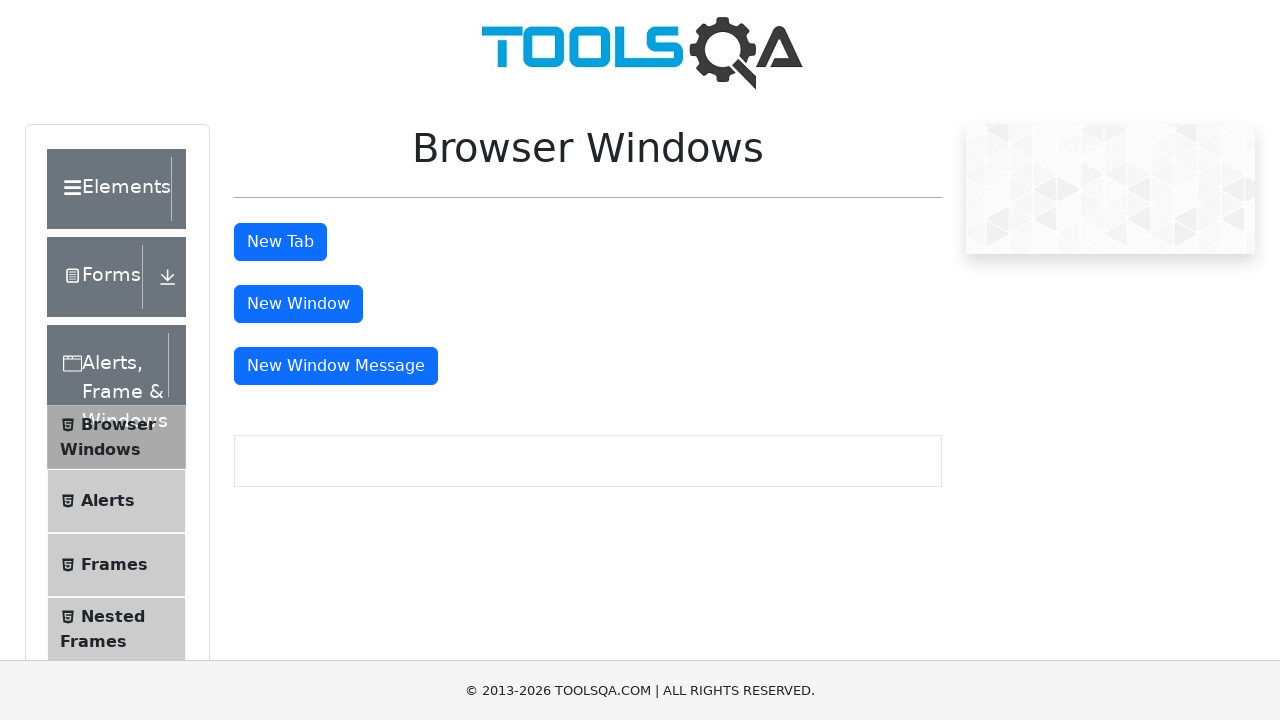

Stored reference to original page
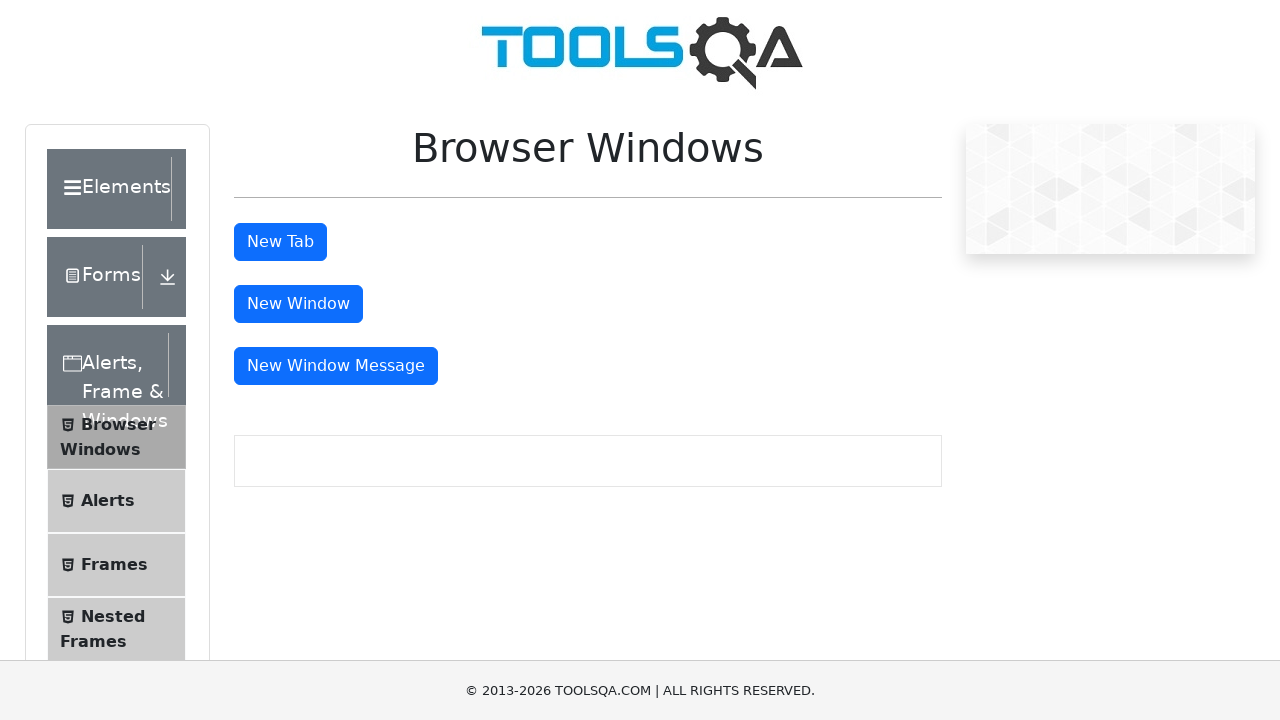

Opened a new tab
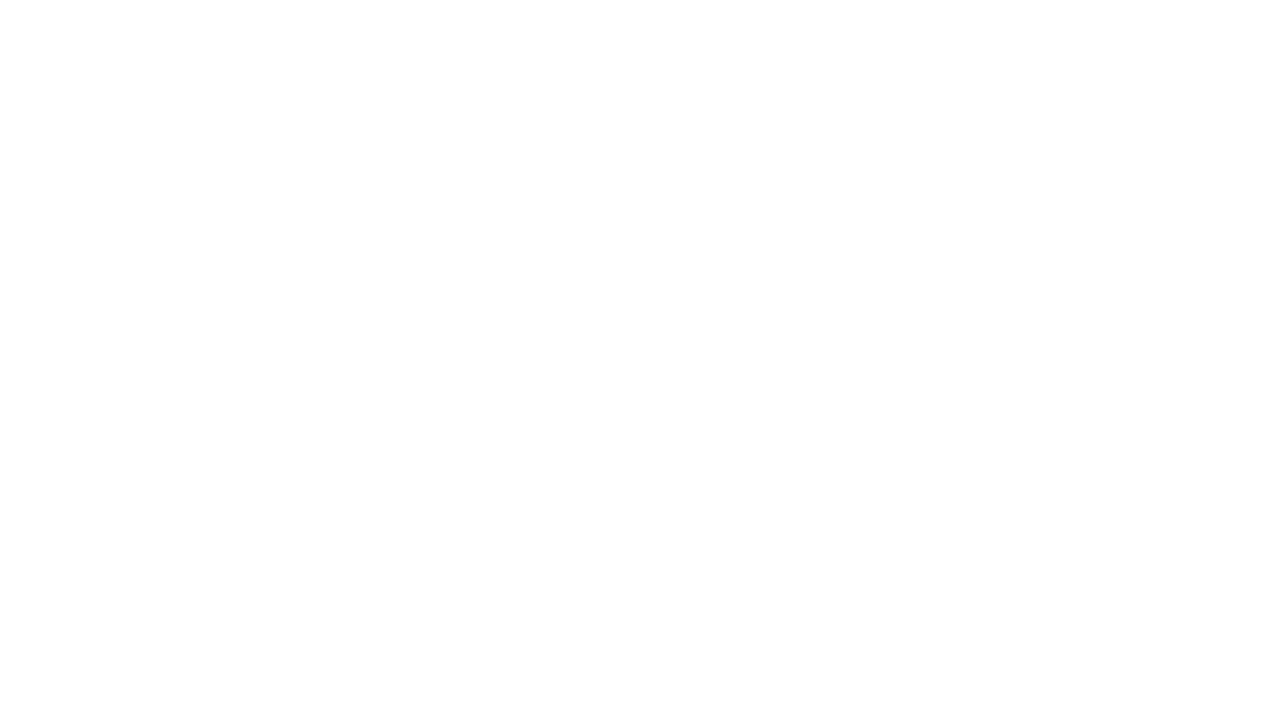

Navigated new tab to https://demoqa.com/sample
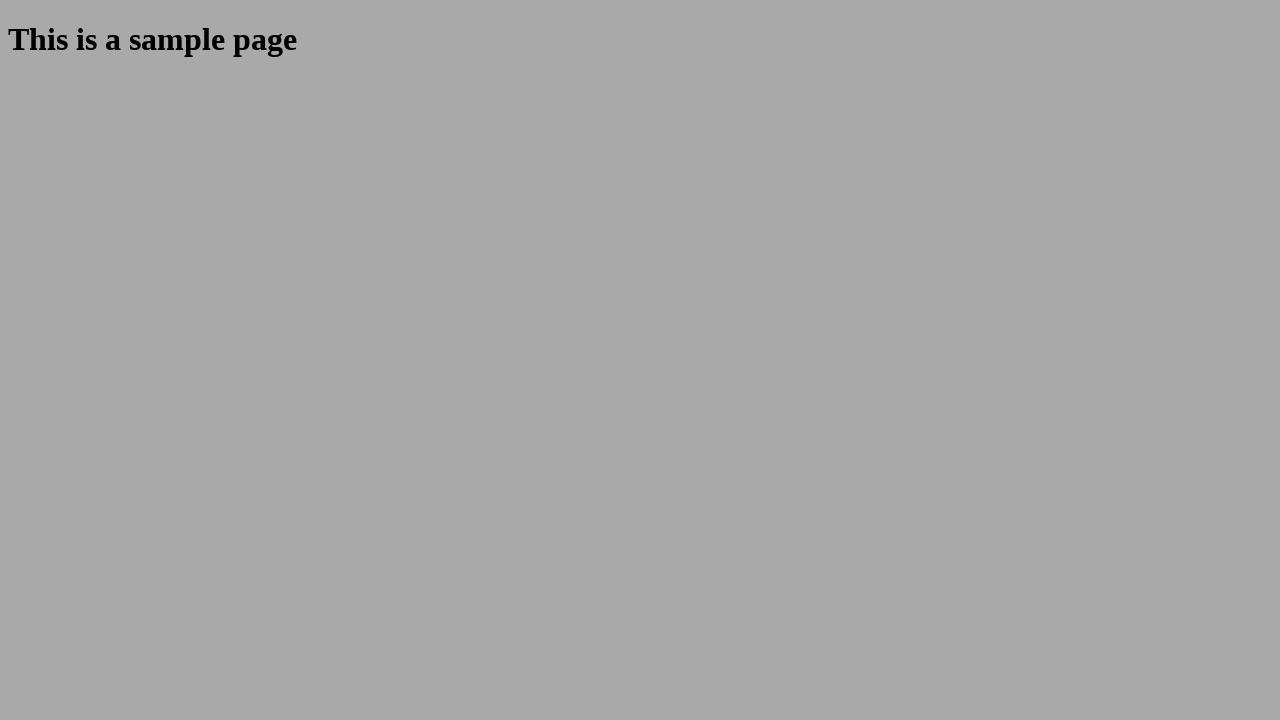

Sample heading loaded in new tab
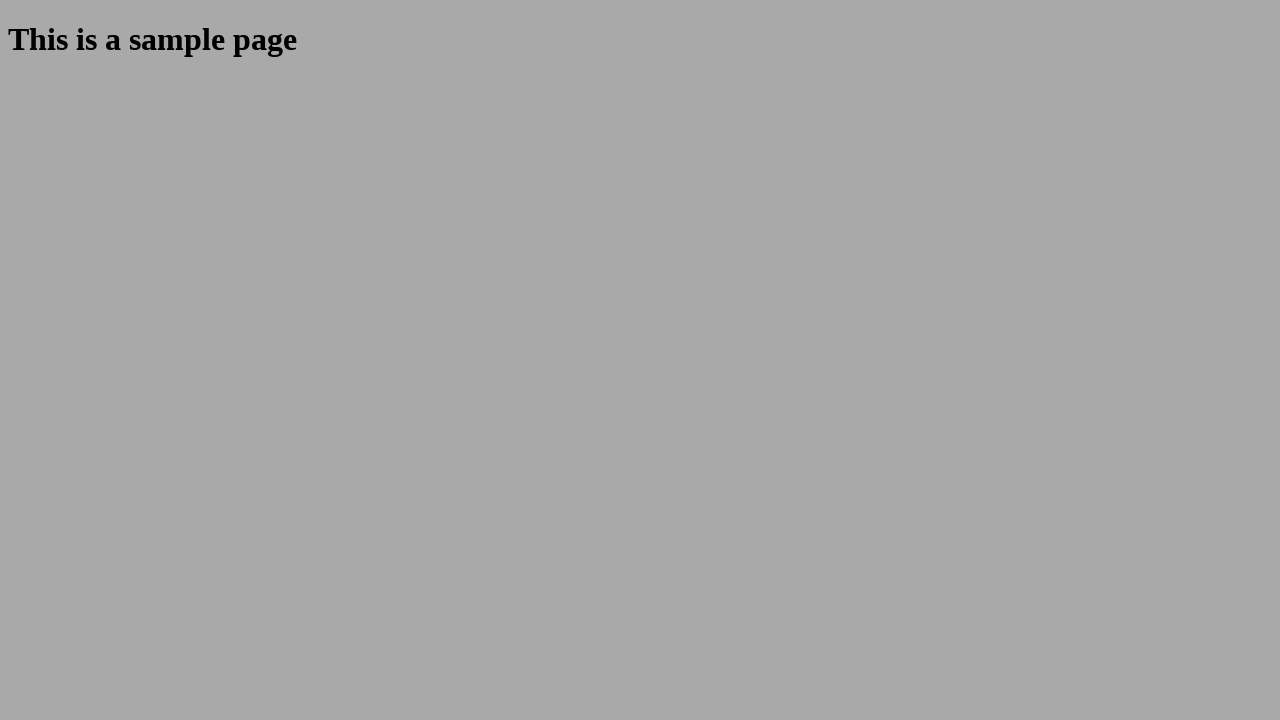

Closed the new tab
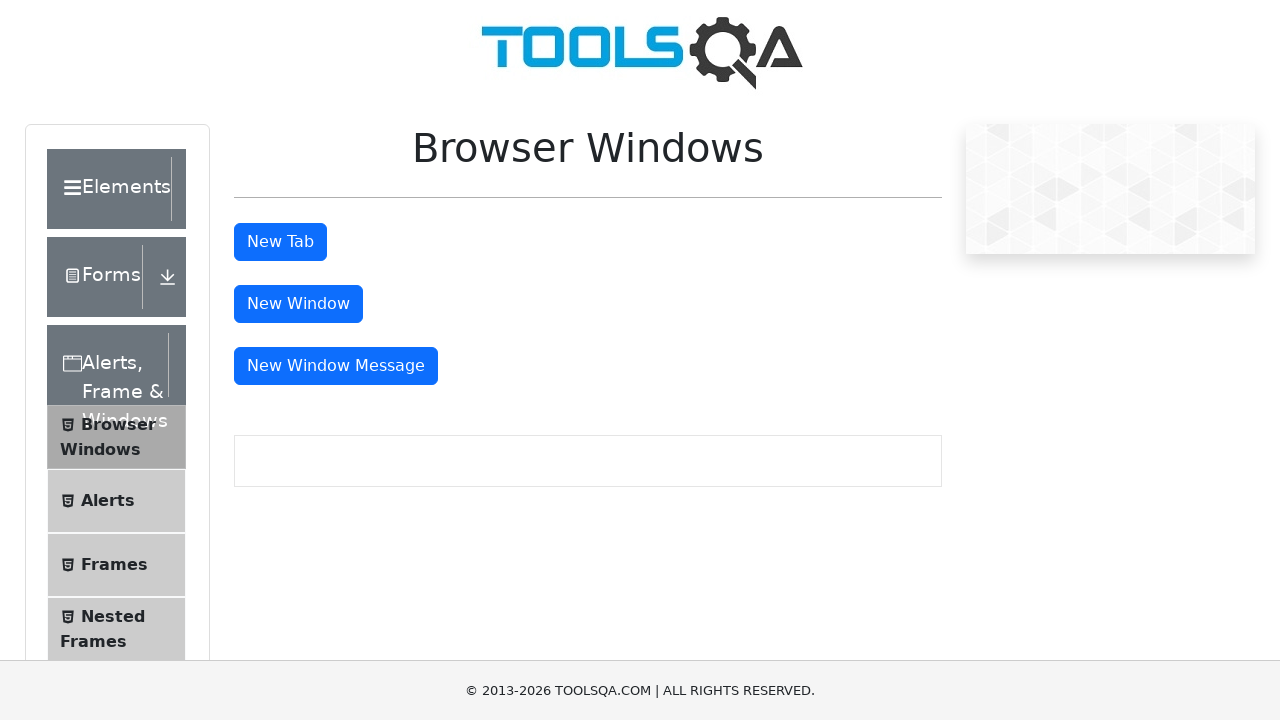

Opened a new window
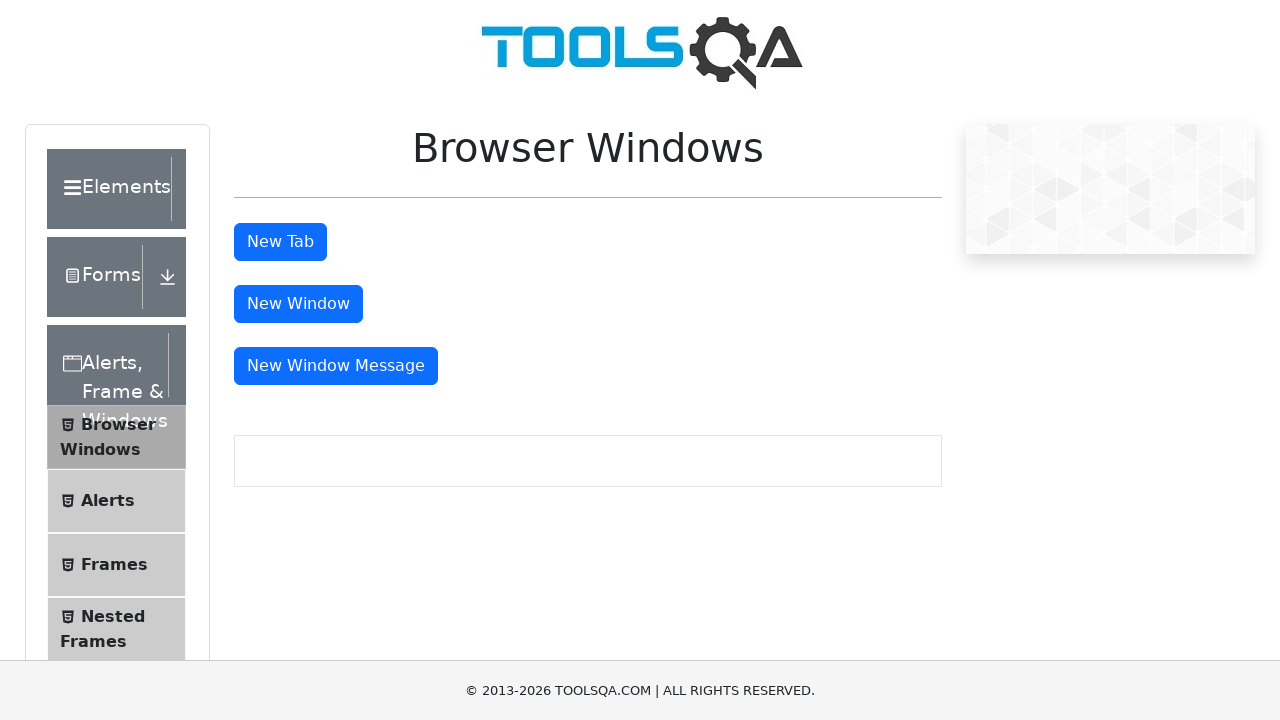

Navigated new window to https://demoqa.com/sample
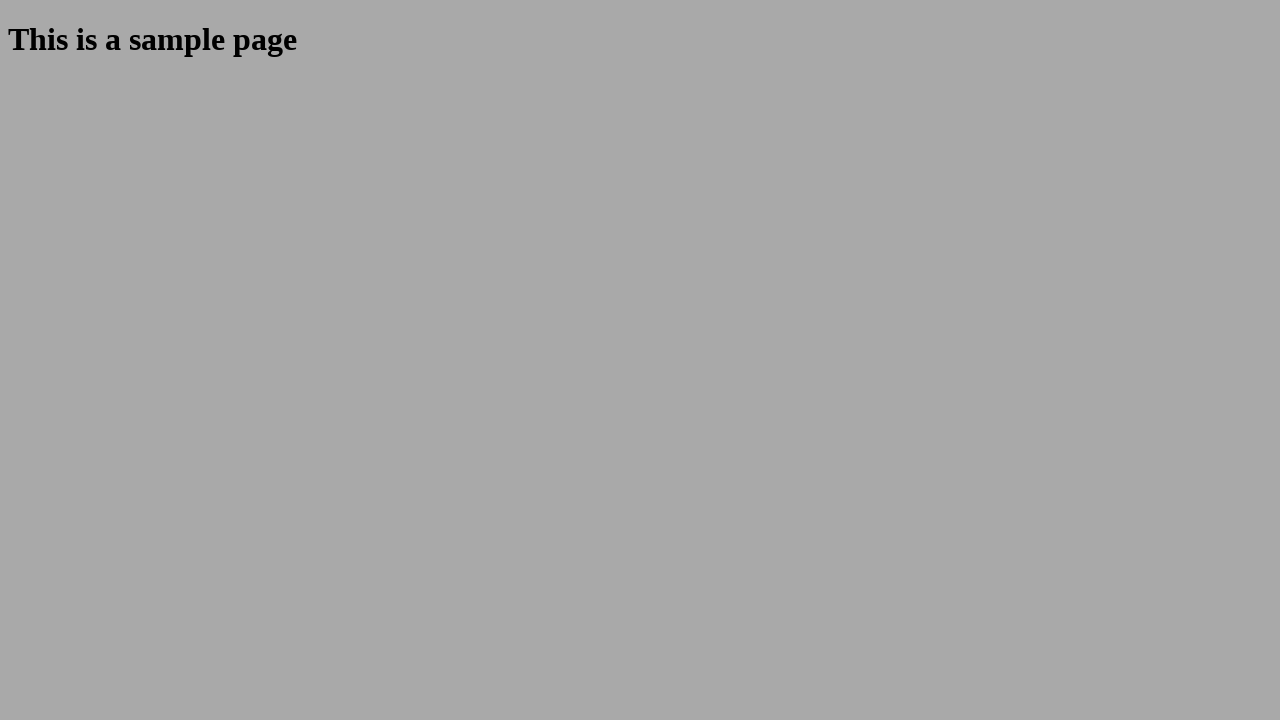

Sample heading loaded in new window
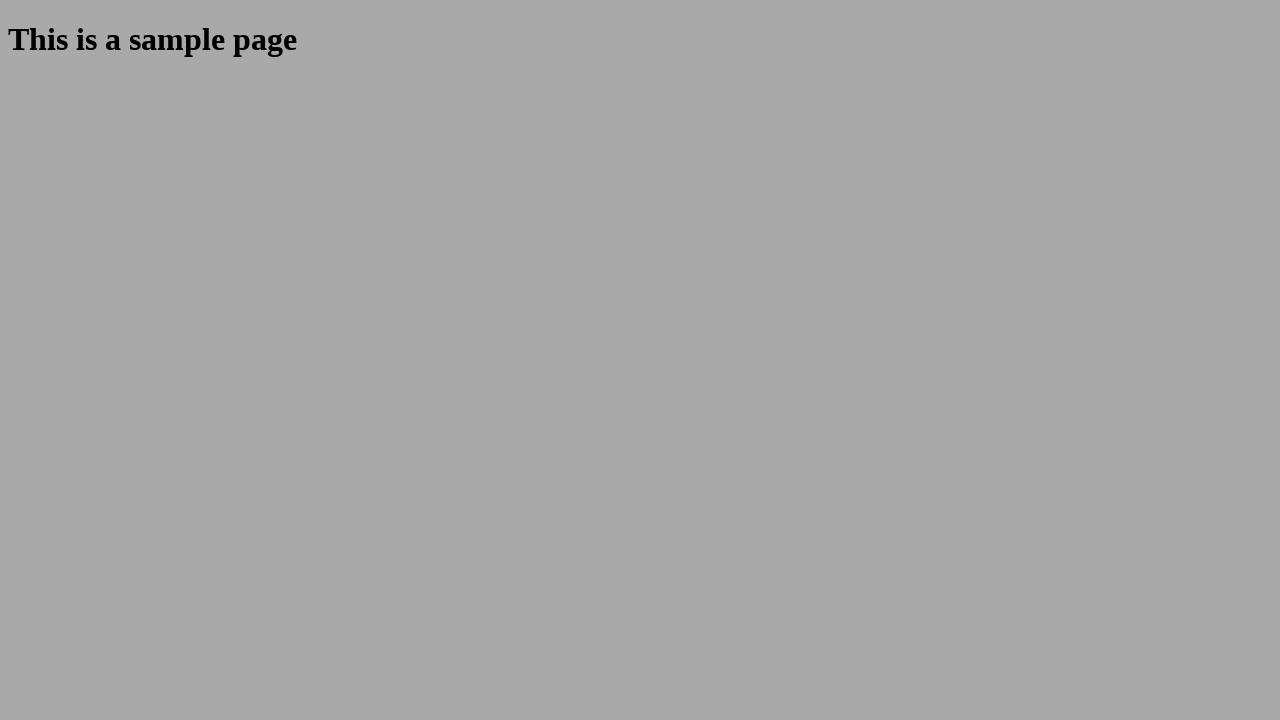

Closed the new window
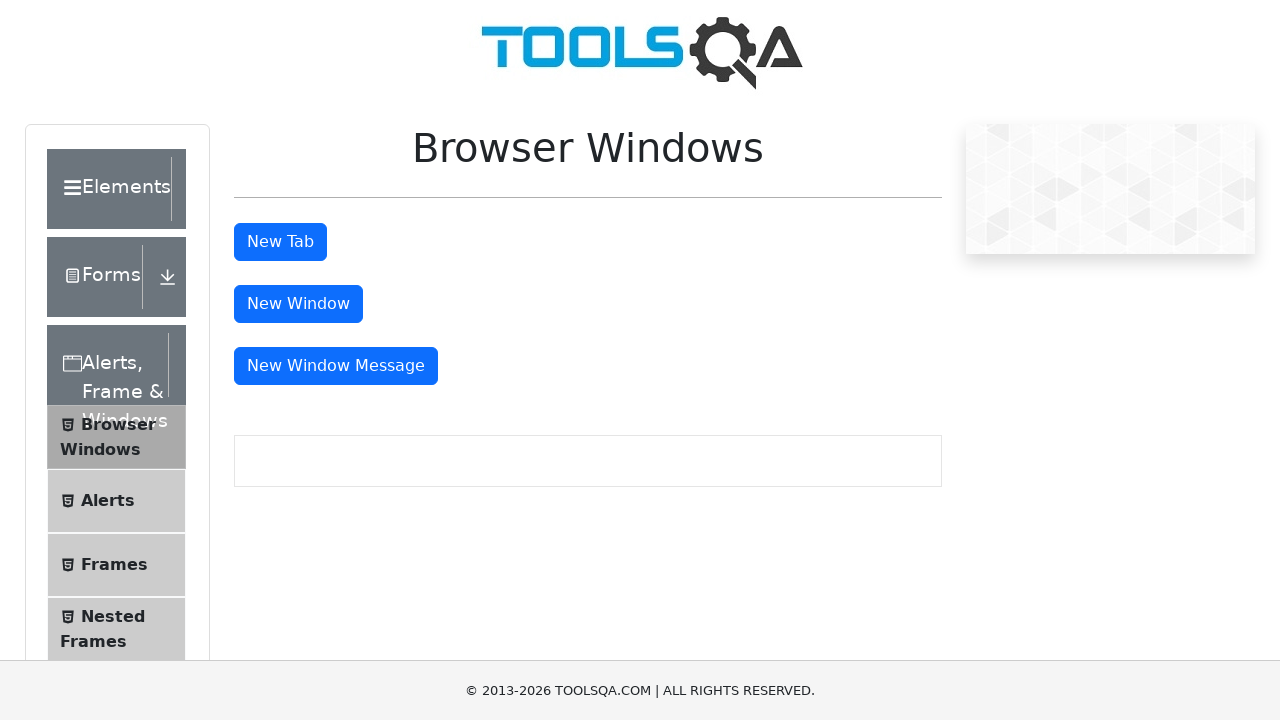

Brought focus back to original page
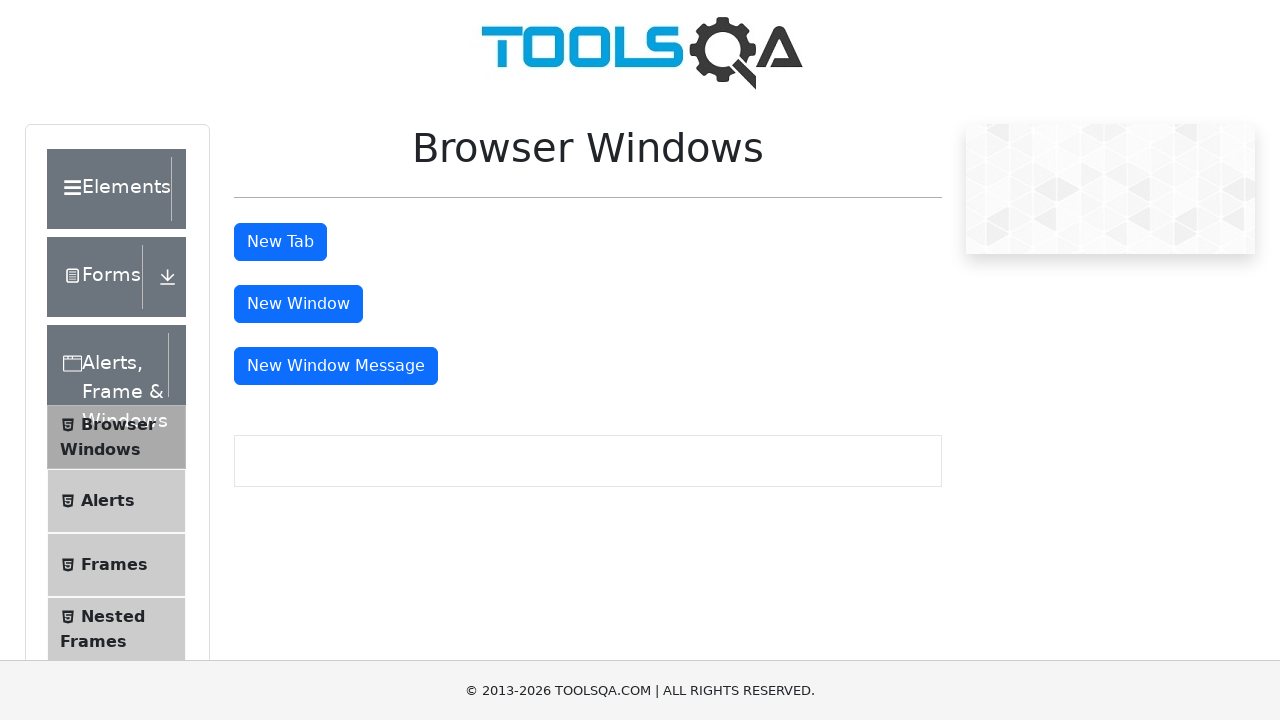

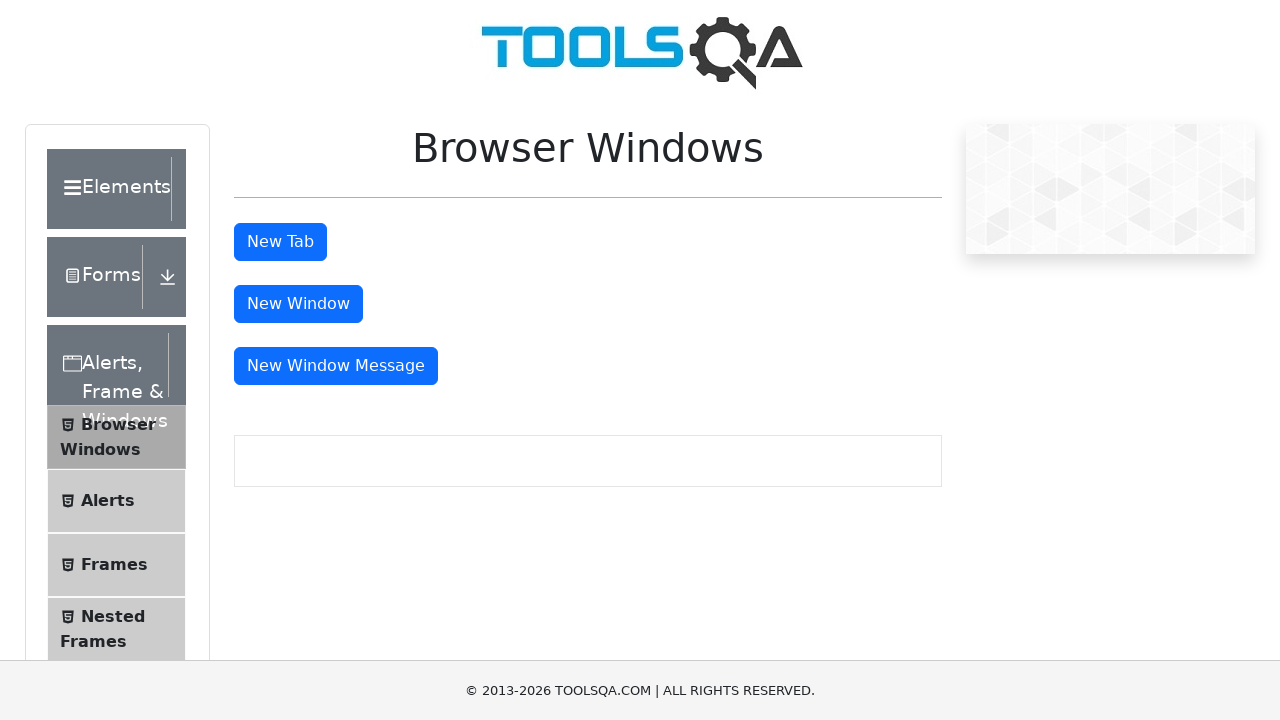